Tests the window handling functionality by clicking on a "Click Here" link that opens a new browser window

Starting URL: https://the-internet.herokuapp.com/windows

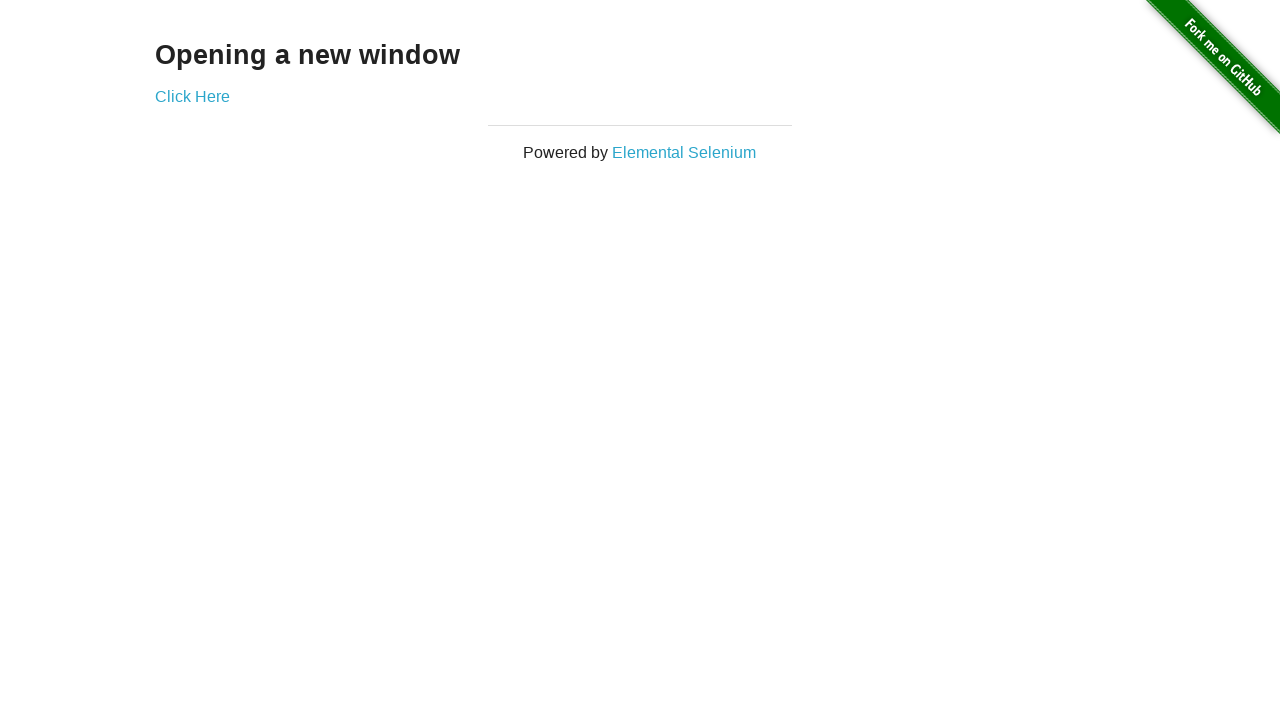

Clicked 'Click Here' link to open new window at (192, 96) on xpath=//*[text()='Click Here']
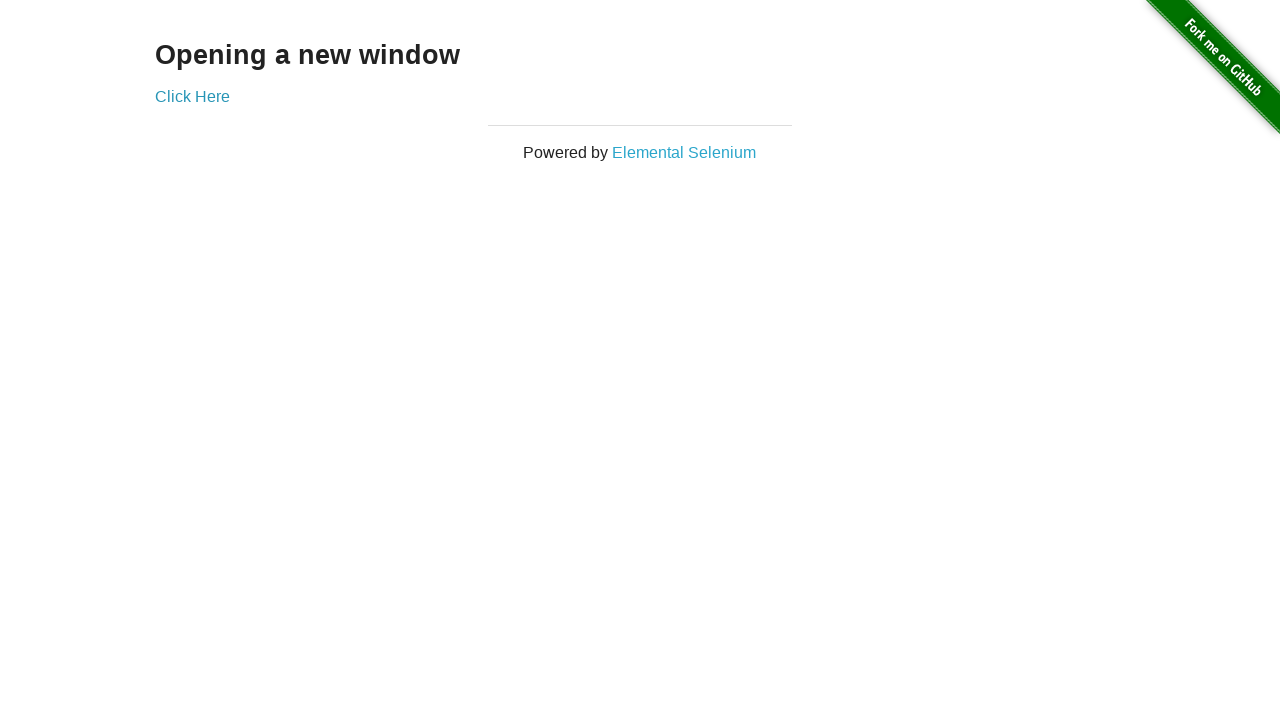

Waited 2 seconds for new window to open
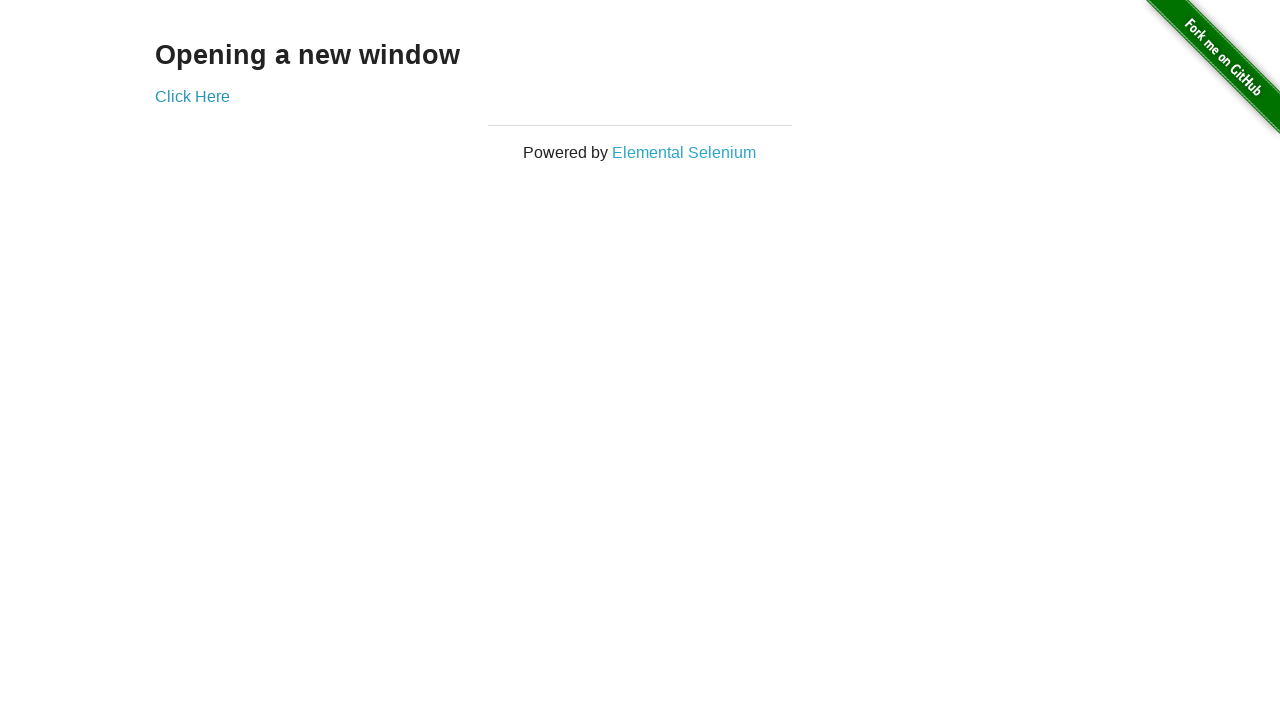

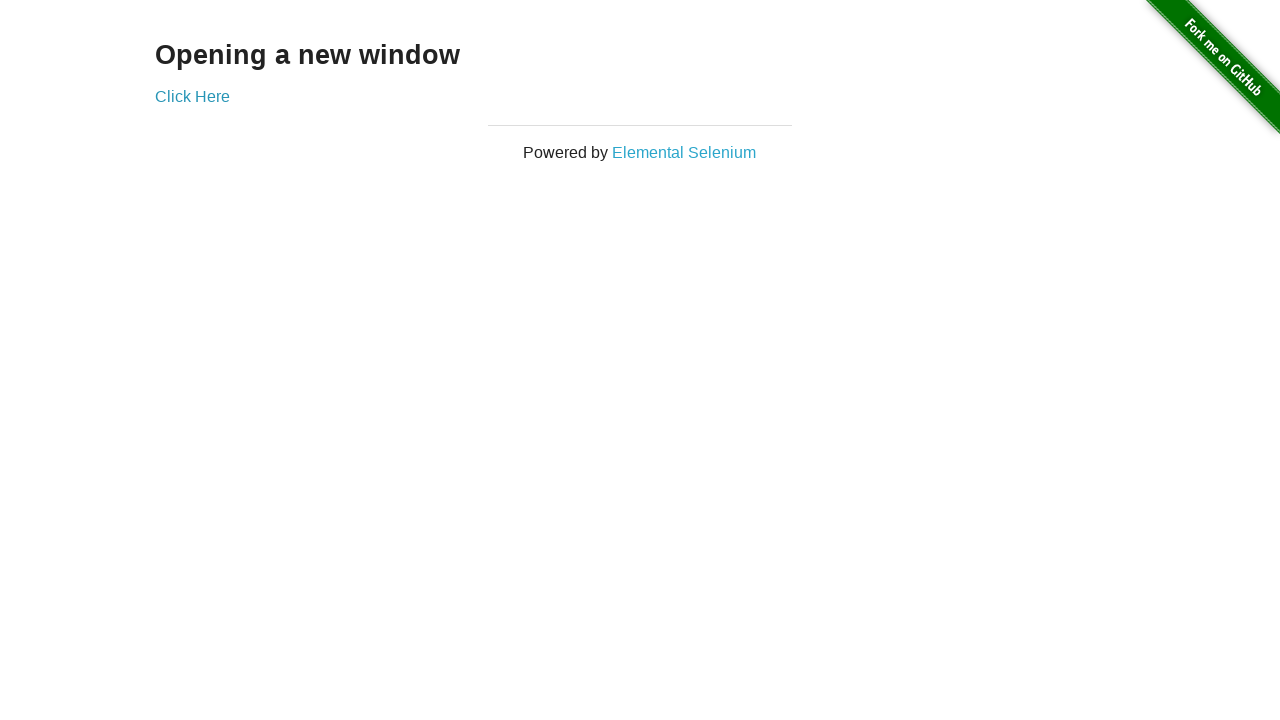